Tests various input field interactions on LeafGround practice site including filling text fields, clearing inputs, clicking buttons, navigating to other pages via links, and interacting with page elements.

Starting URL: https://www.leafground.com/input.xhtml

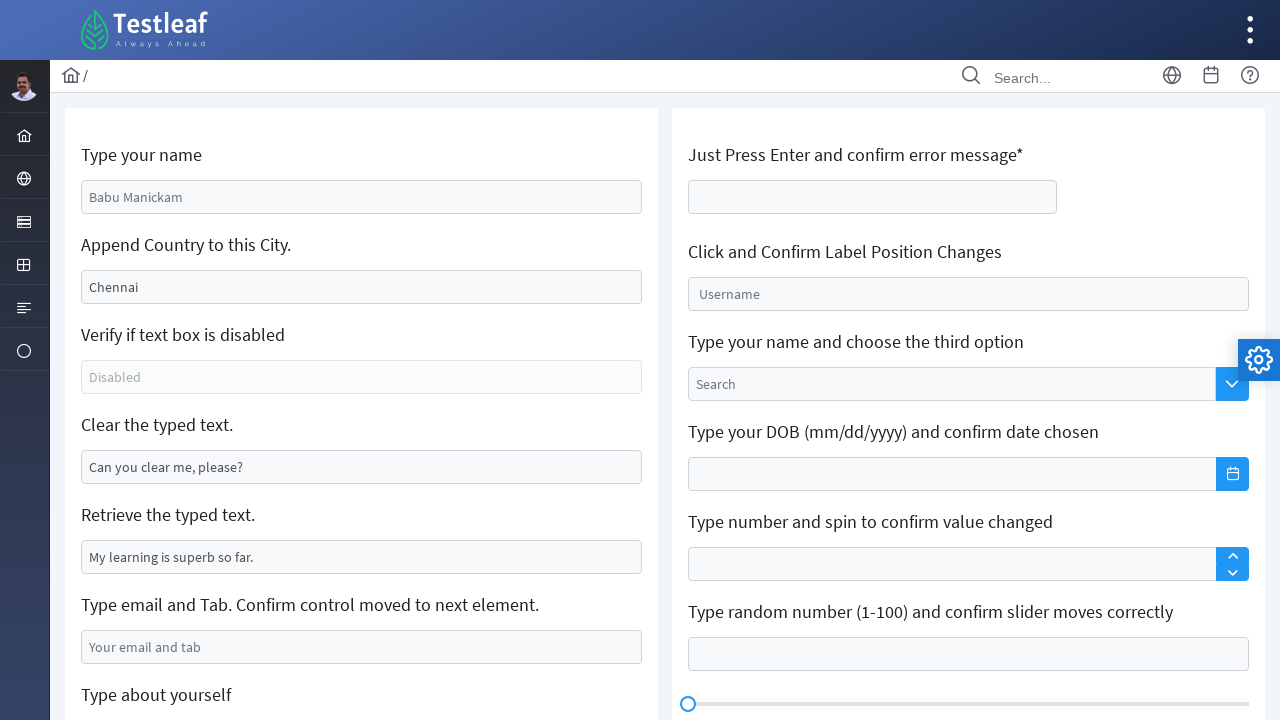

Filled name input field with 'mahesh' on #j_idt88\:name
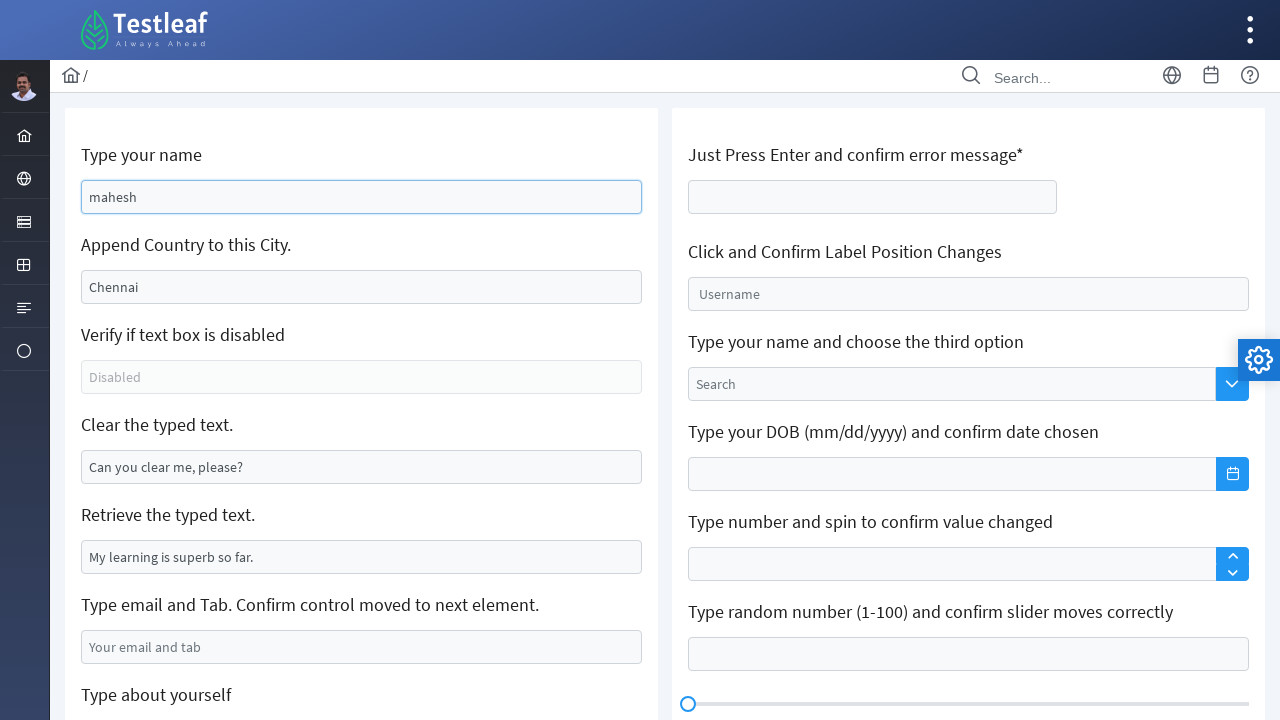

Filled place input field with ' nagercoil' on #j_idt88\:j_idt91
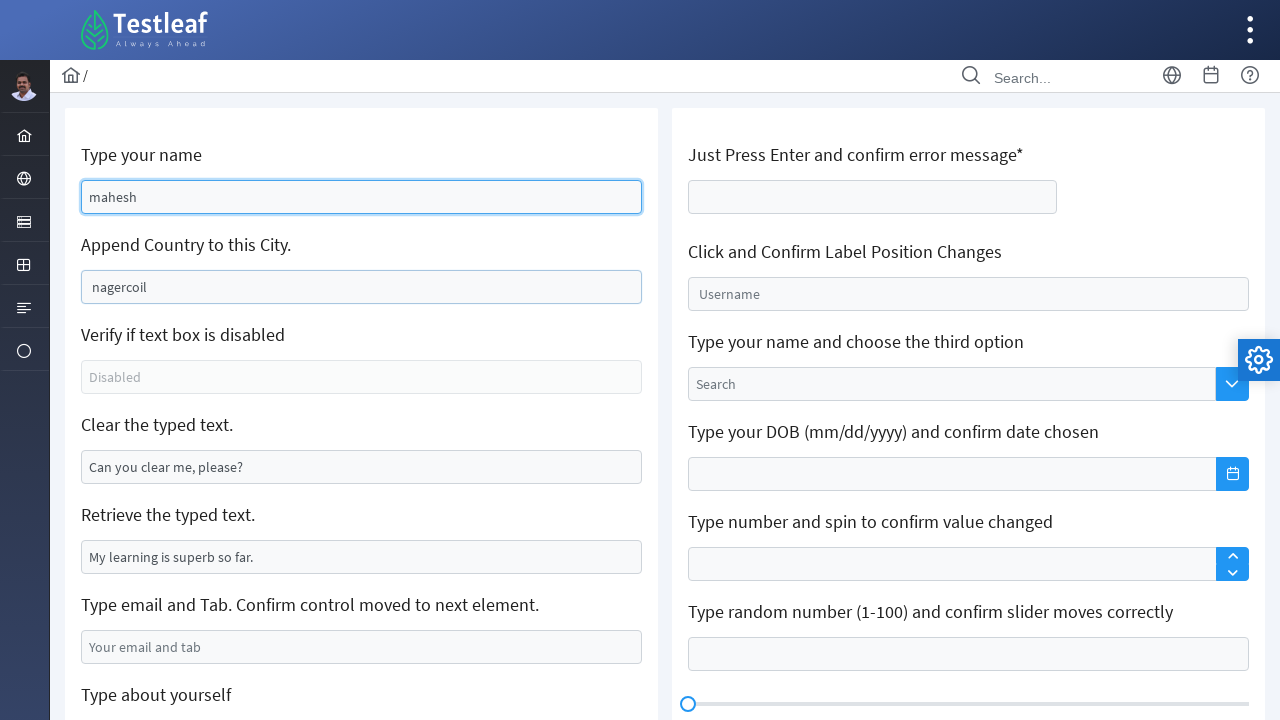

Pressed Enter key in place input field on #j_idt88\:j_idt91
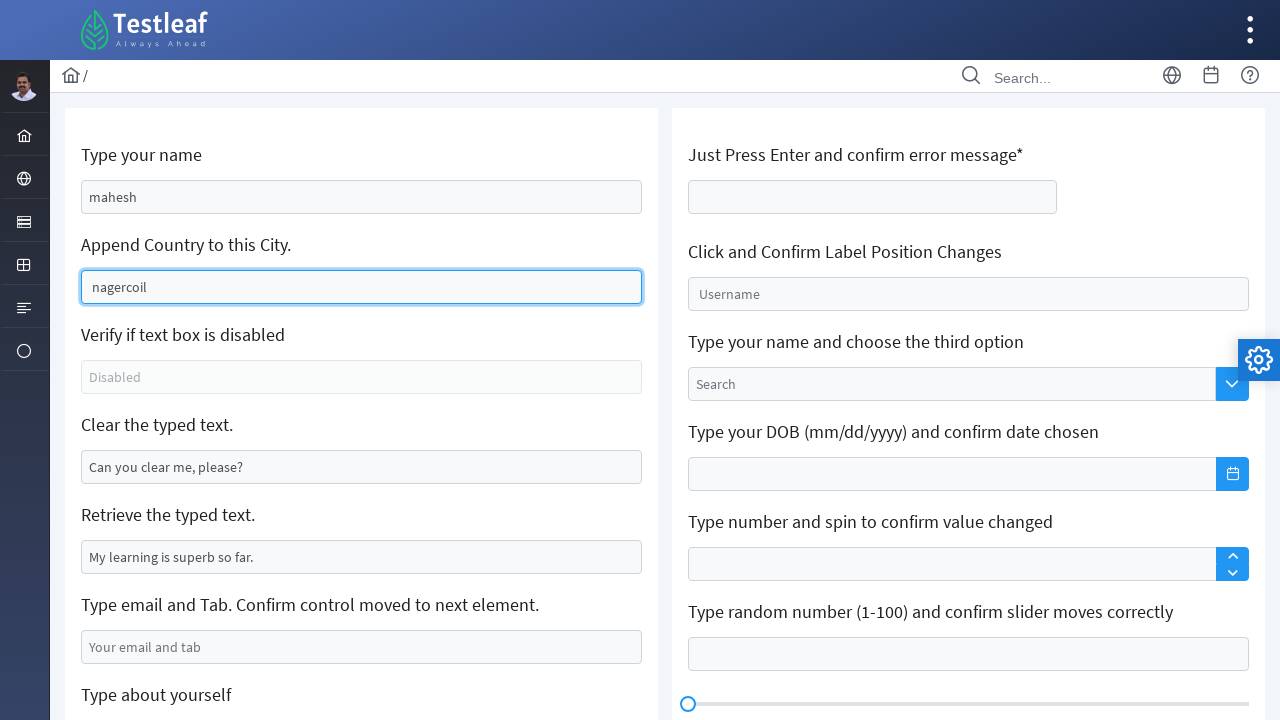

Located disabled field element
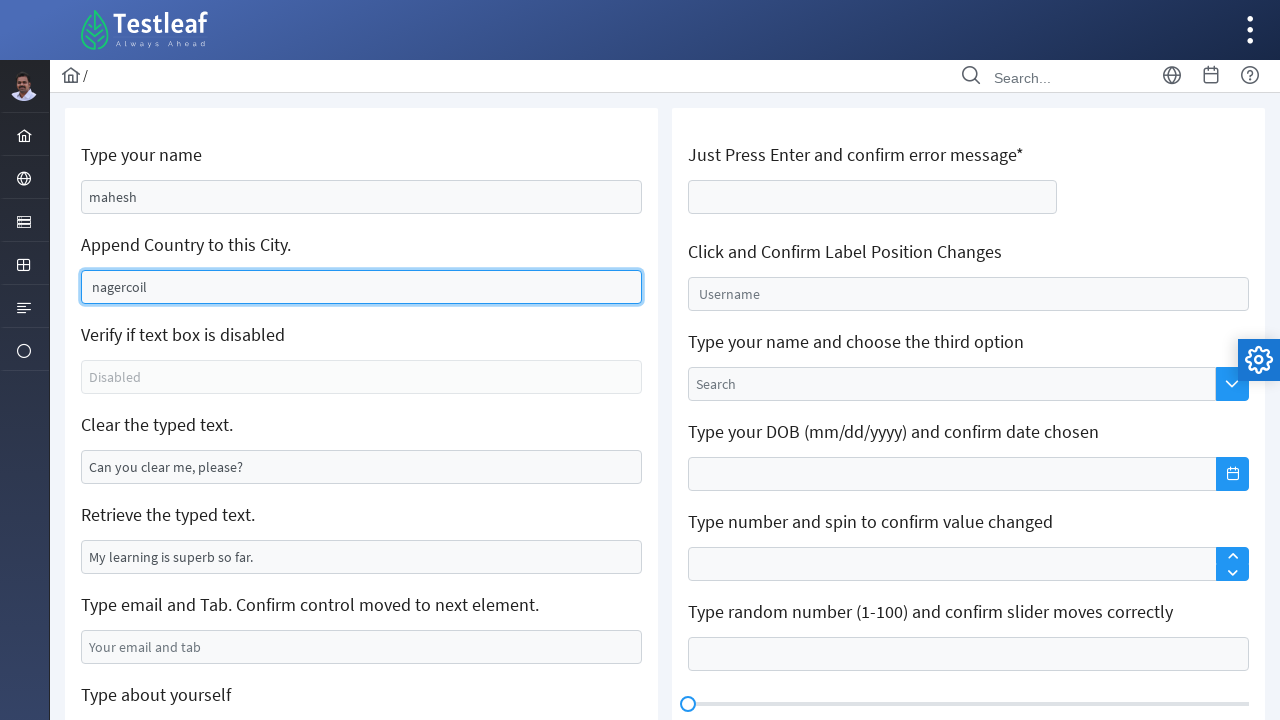

Checked if disabled field is enabled
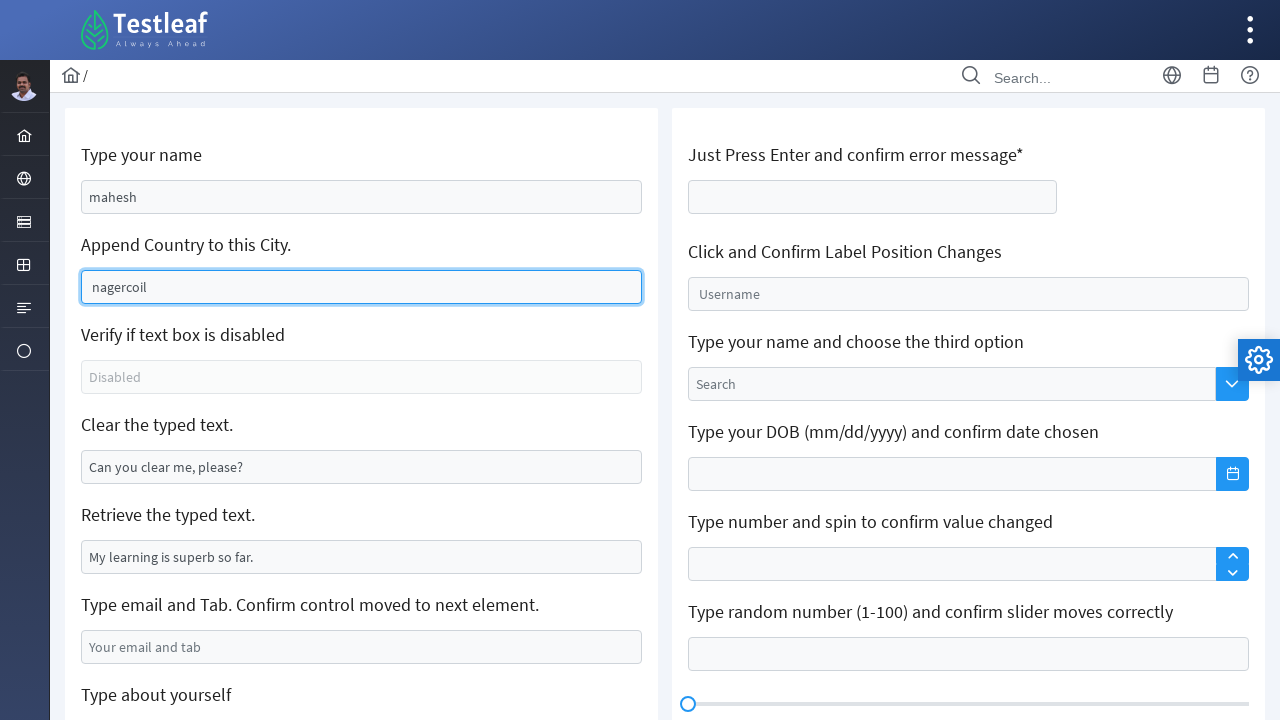

Cleared the clearable input field on #j_idt88\:j_idt95
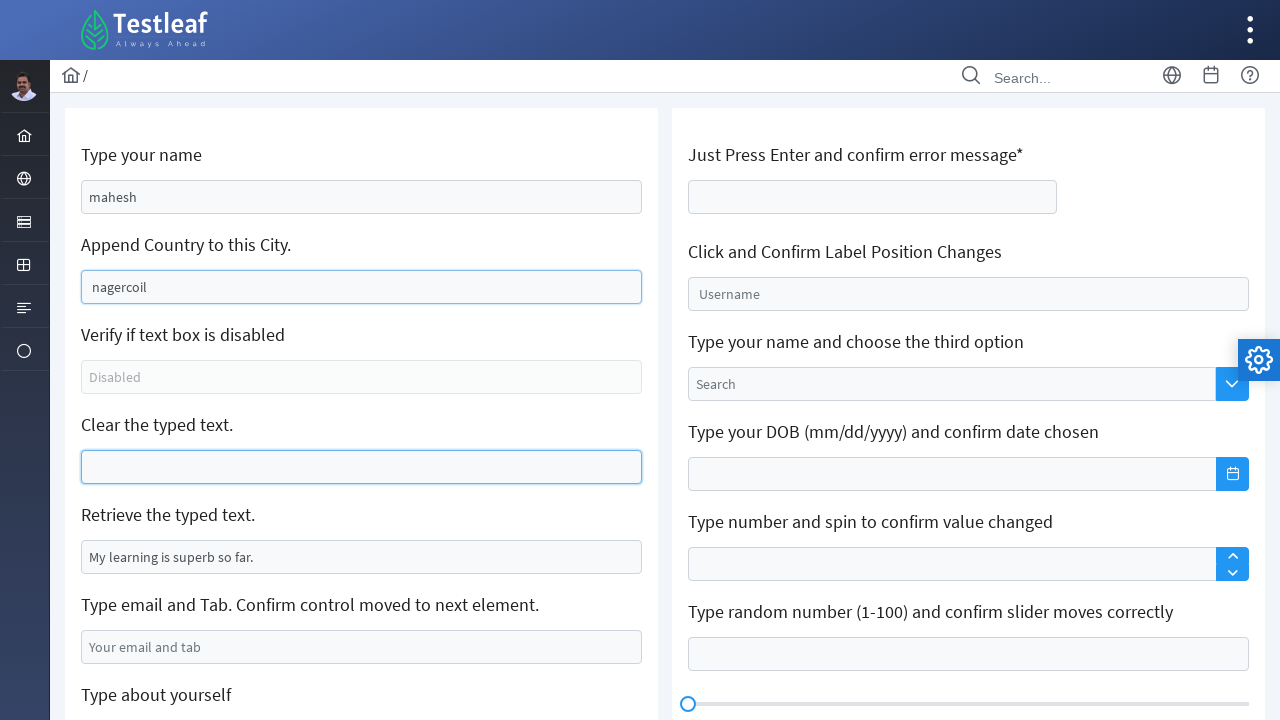

Clicked the button element at (968, 361) on #j_idt106\:j_idt122
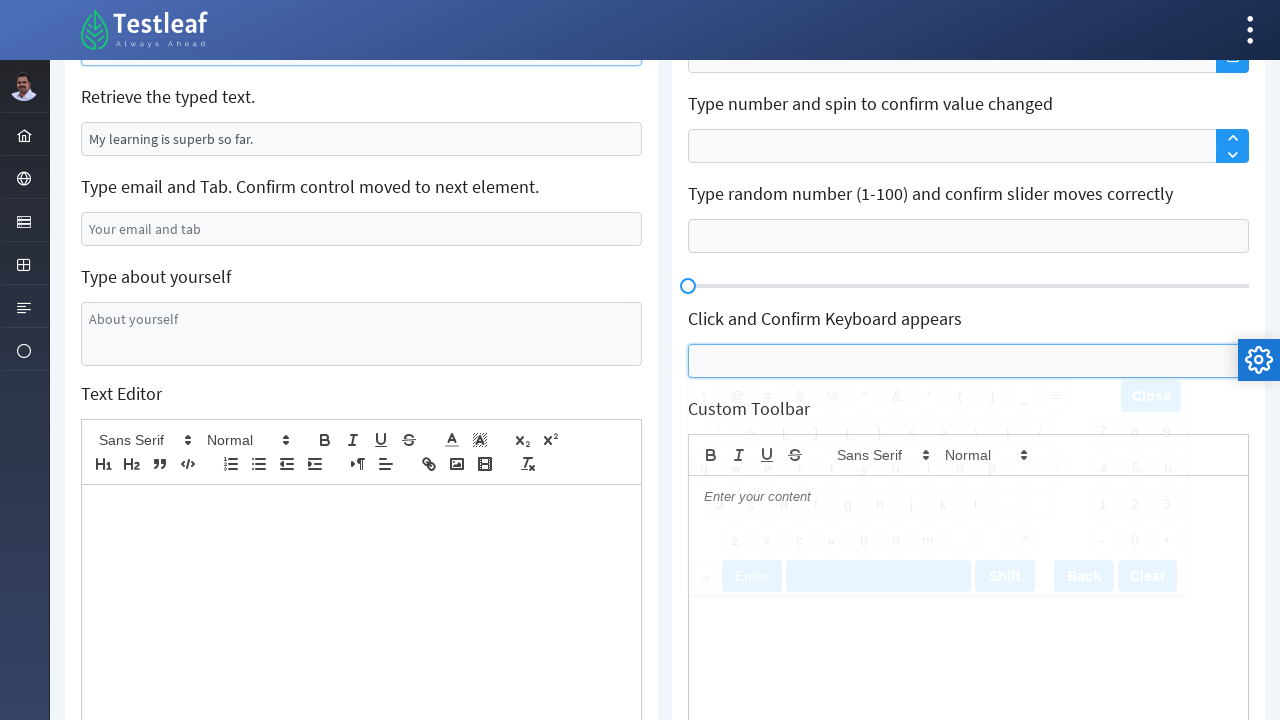

Clicked the menu link to navigate at (24, 220) on xpath=//*[@id='menuform:j_idt38']/a
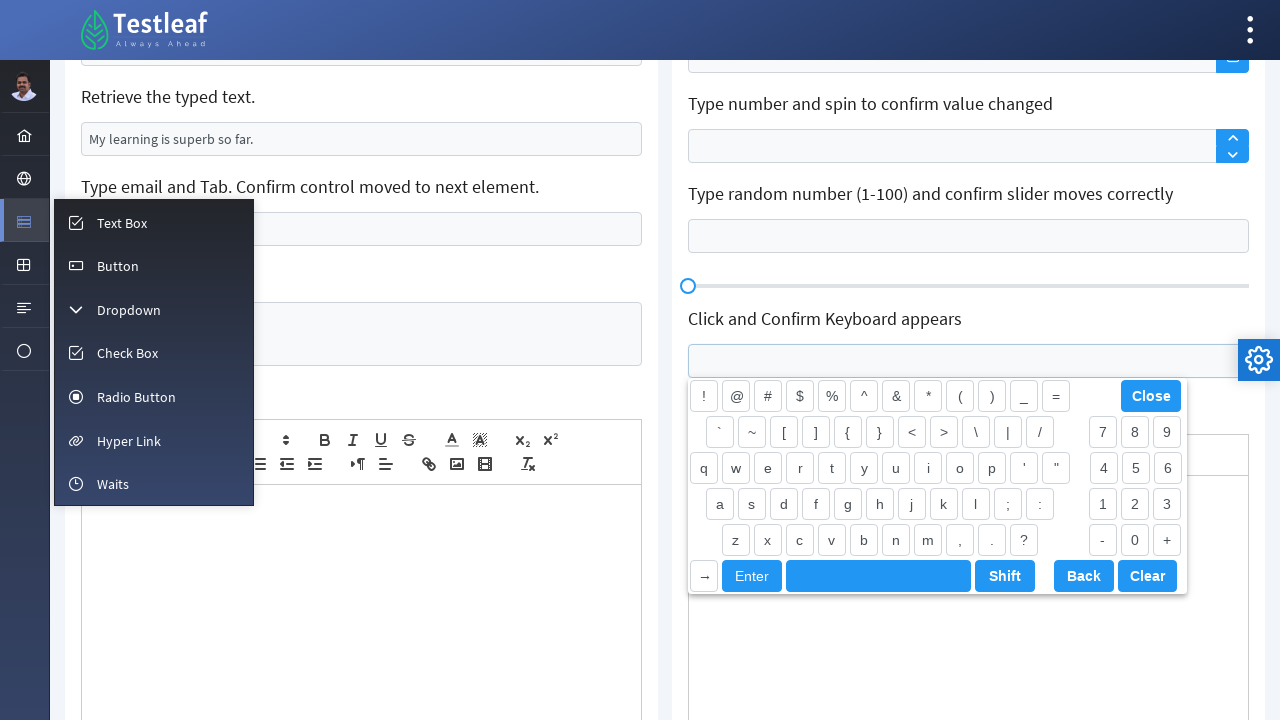

Clicked the Button link at (118, 266) on text=Button
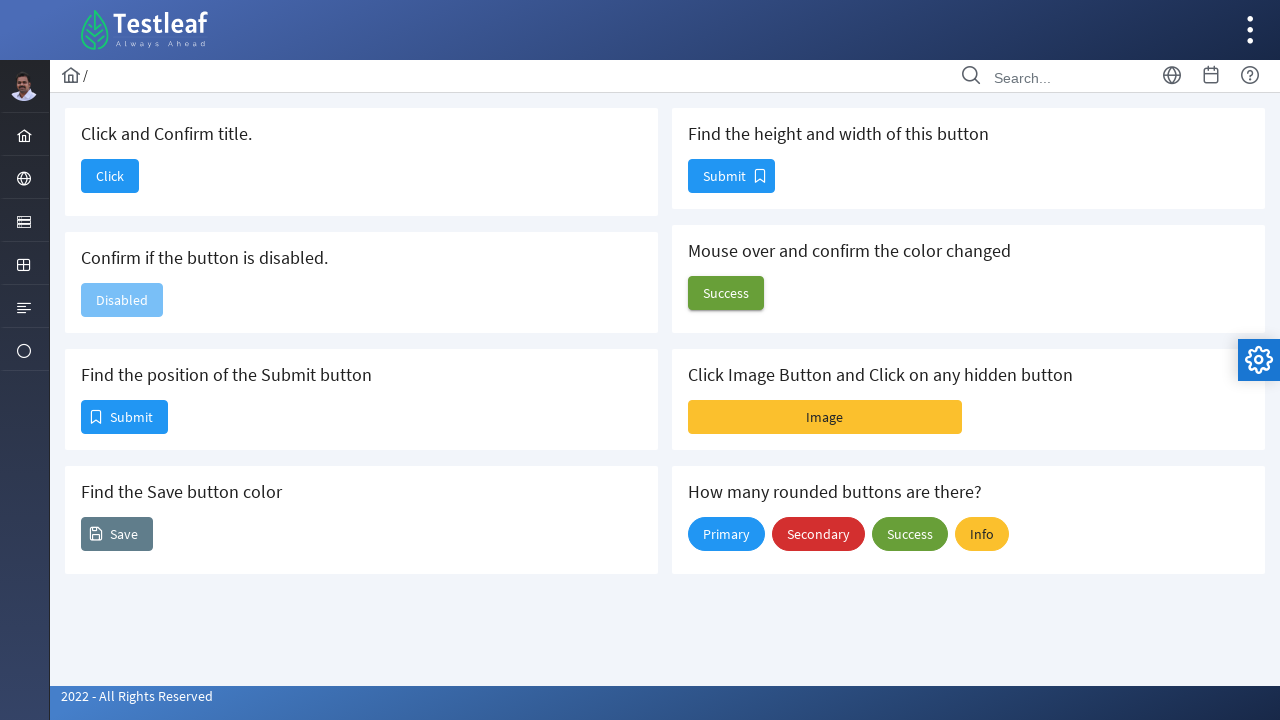

Button page loaded and color element is visible
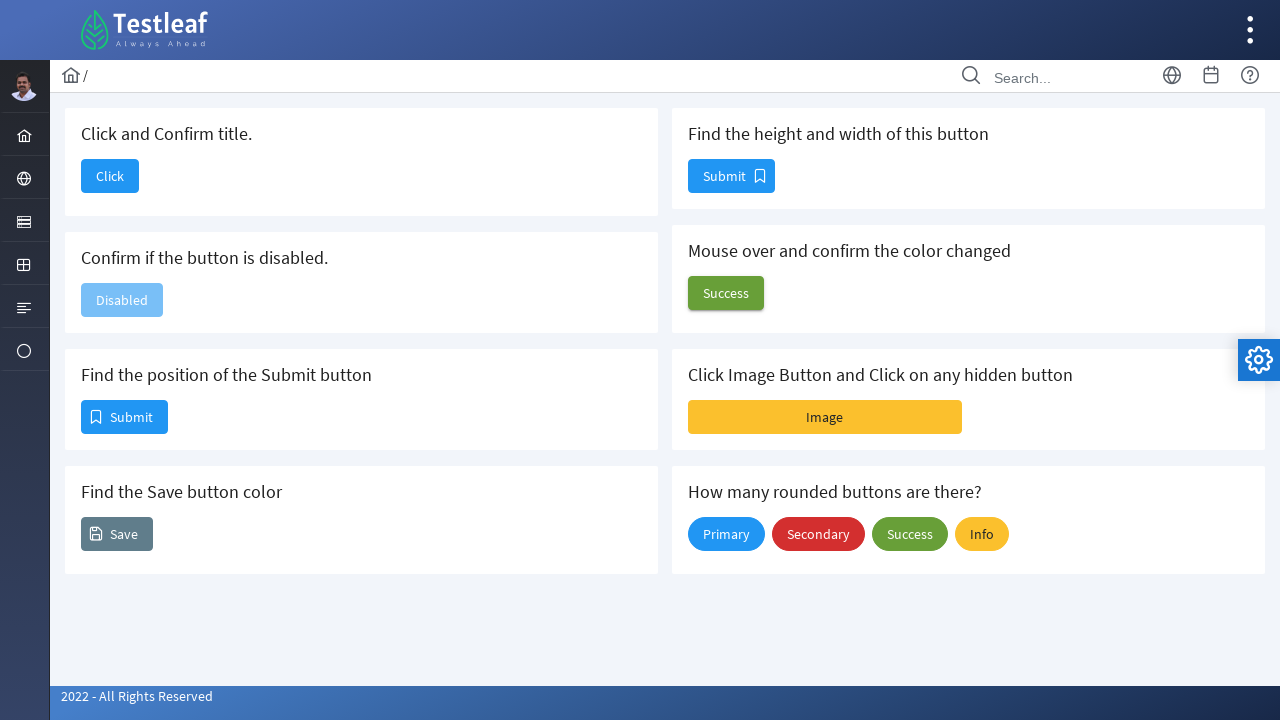

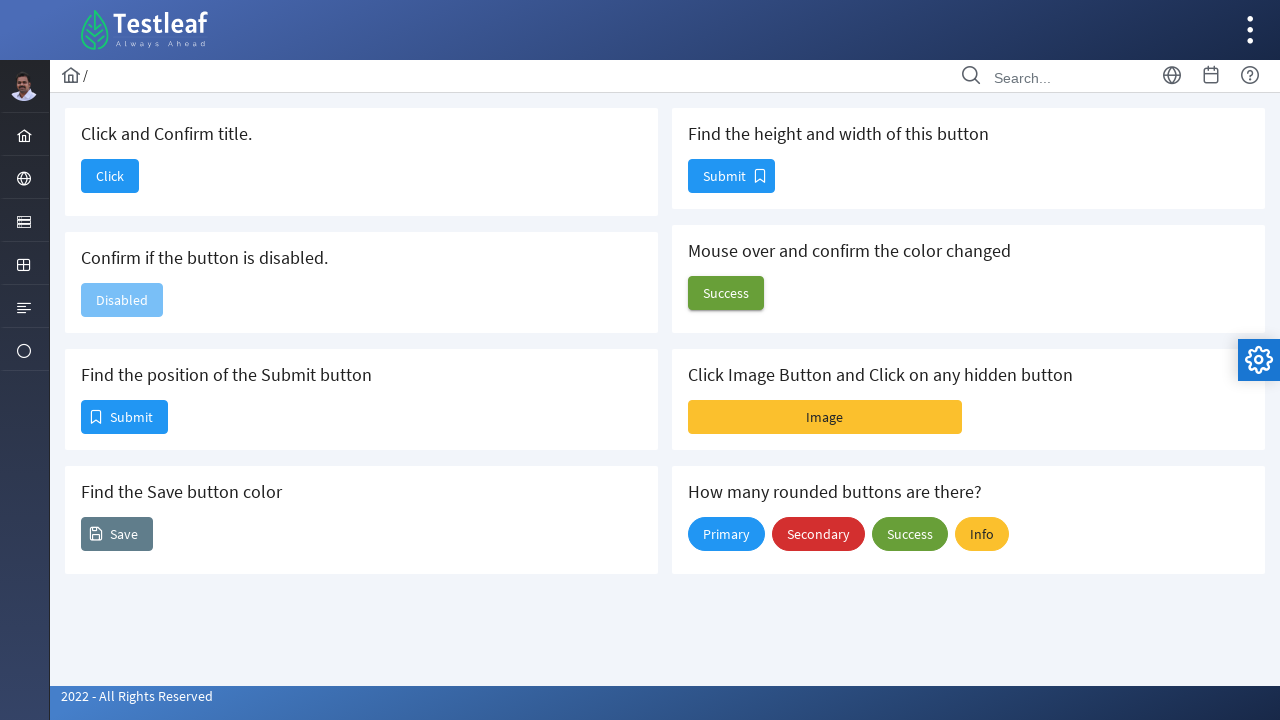